Tests YouTube search functionality by searching for "Playwright by tester talk" and verifying a matching link appears in results

Starting URL: https://www.youtube.com/

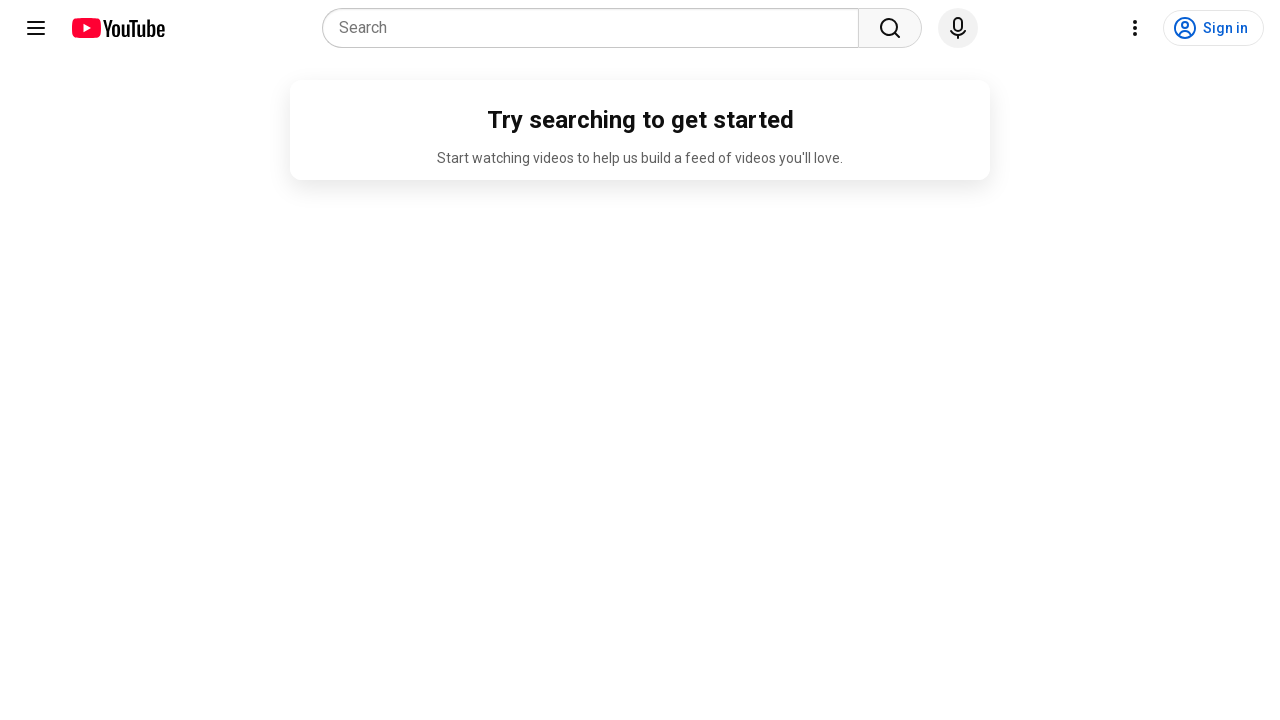

Clicked search combobox at (596, 28) on internal:role=combobox[name="Search"i]
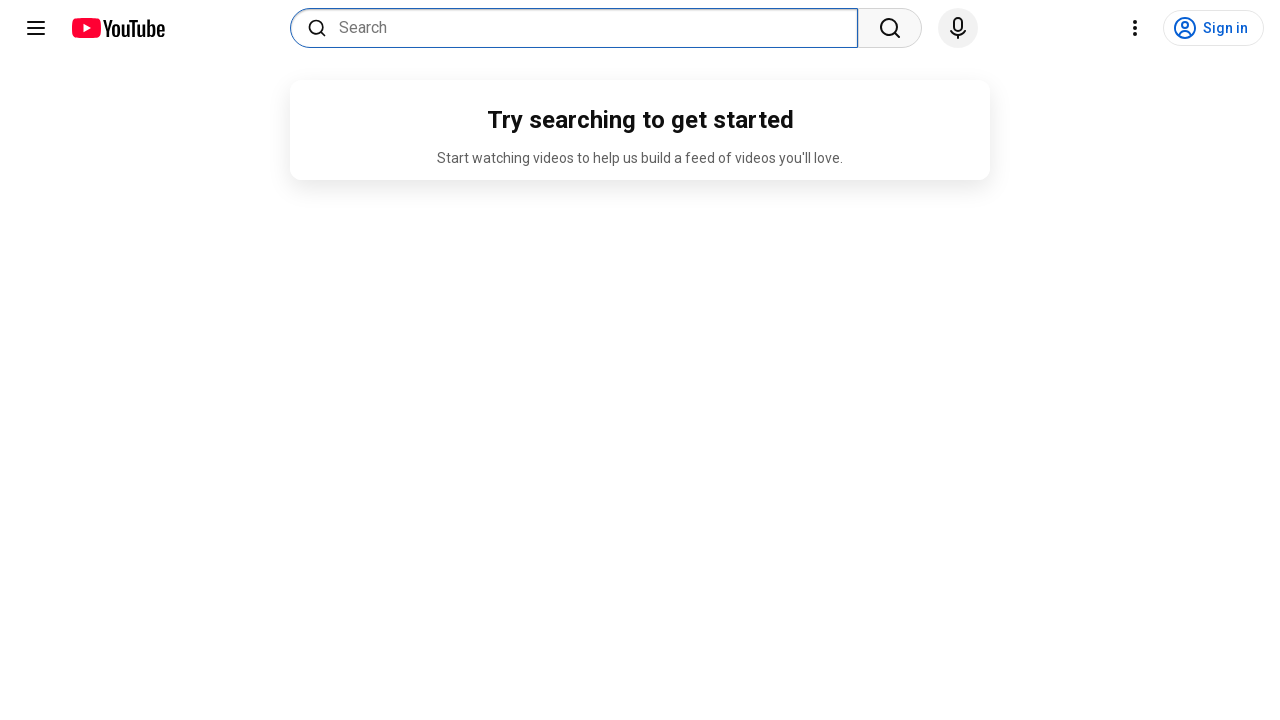

Filled search box with 'Playwright by tester talk' on internal:role=combobox[name="Search"i]
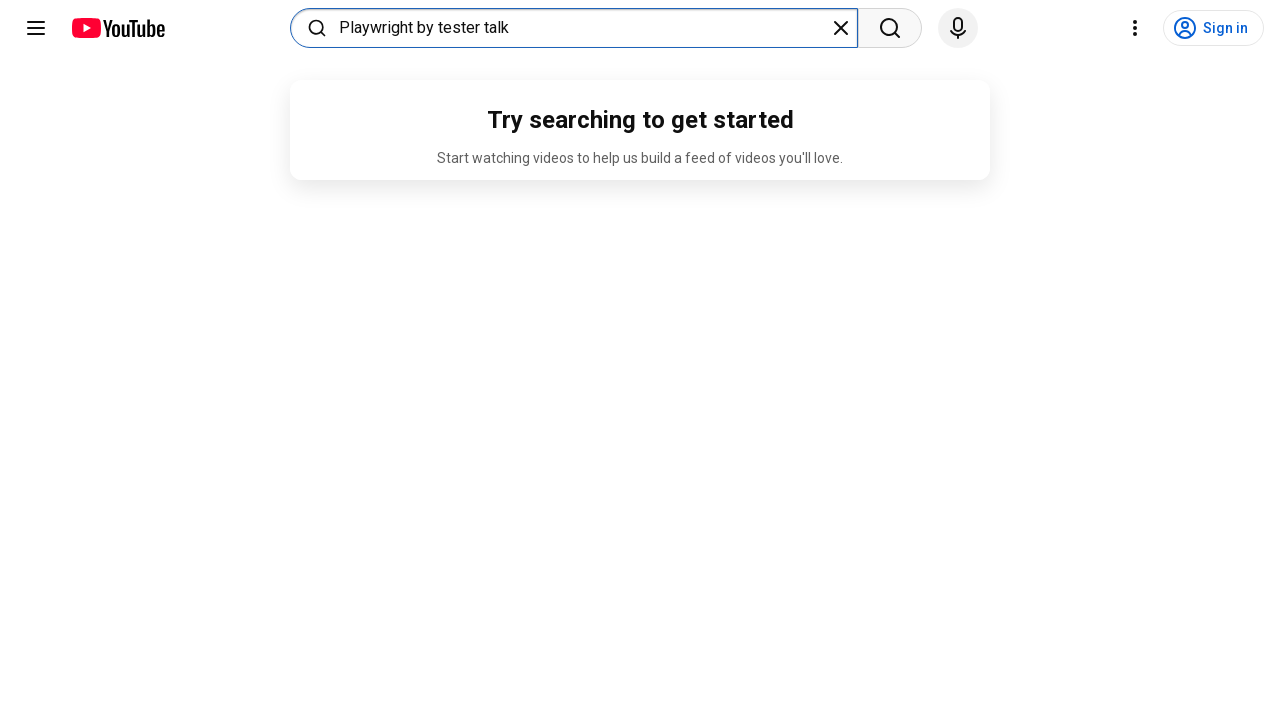

Clicked search button to execute search at (890, 28) on internal:role=button[name="Search"s]
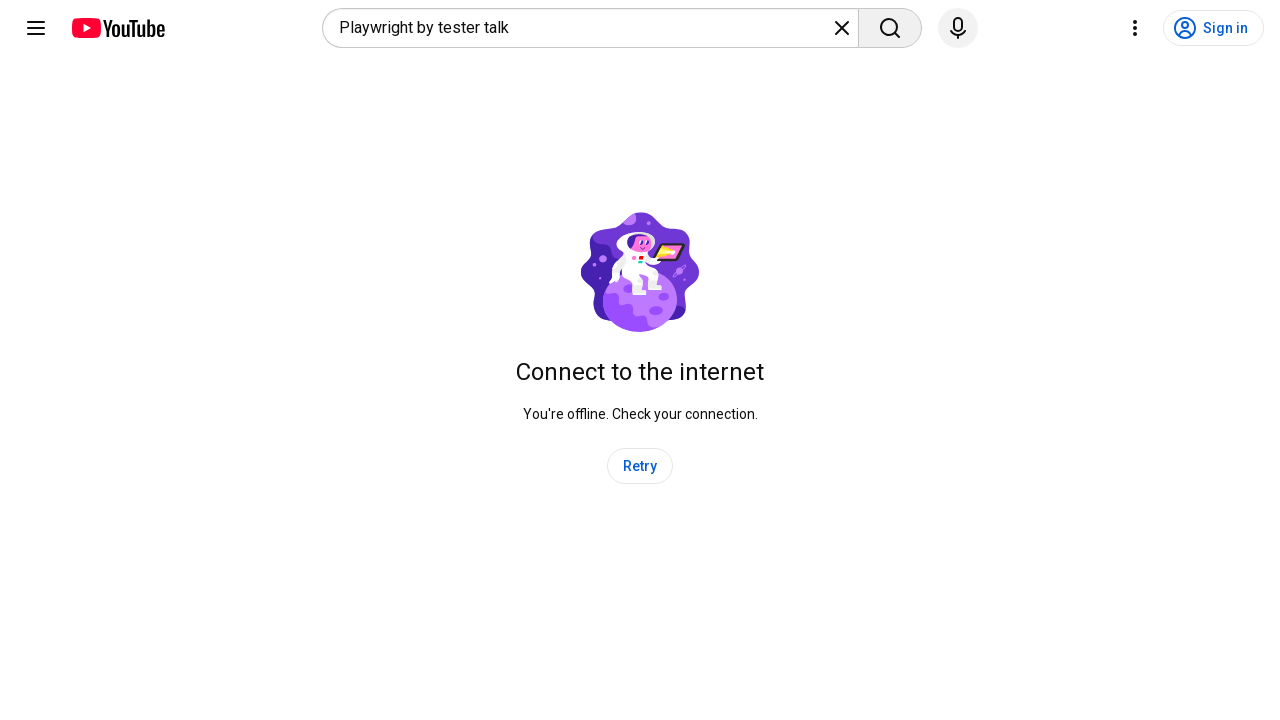

Search results loaded and link elements are visible
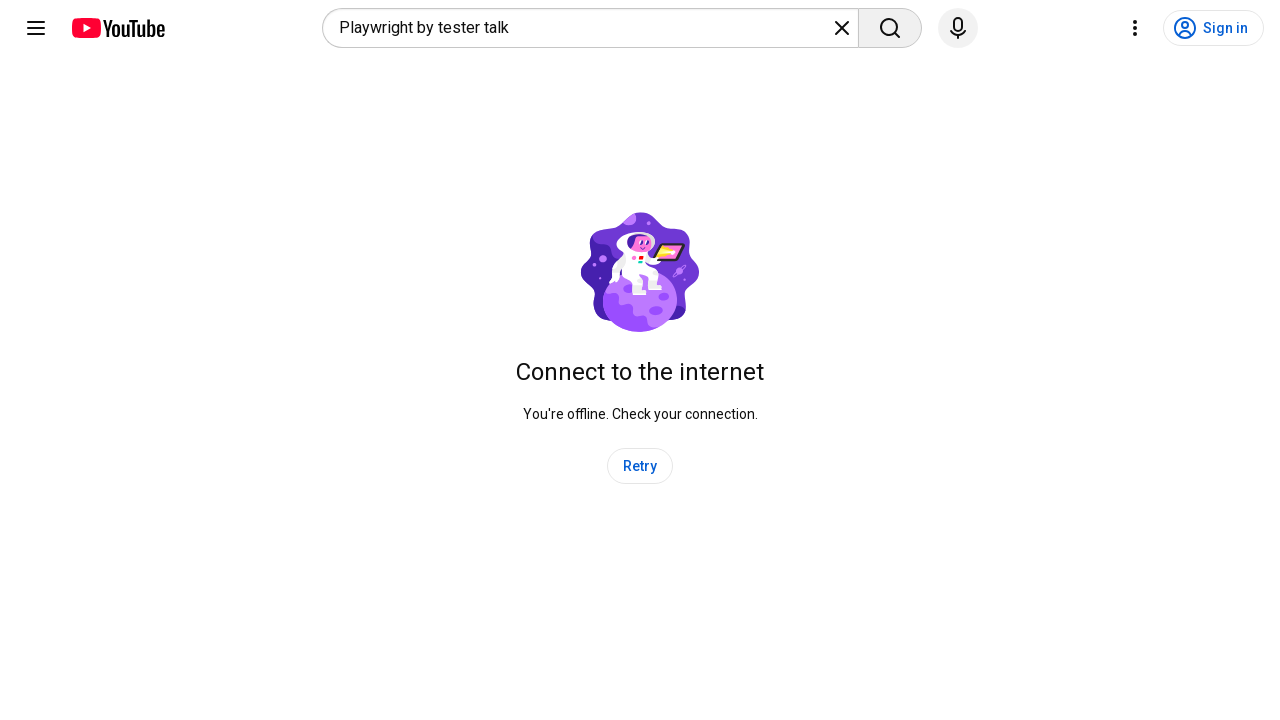

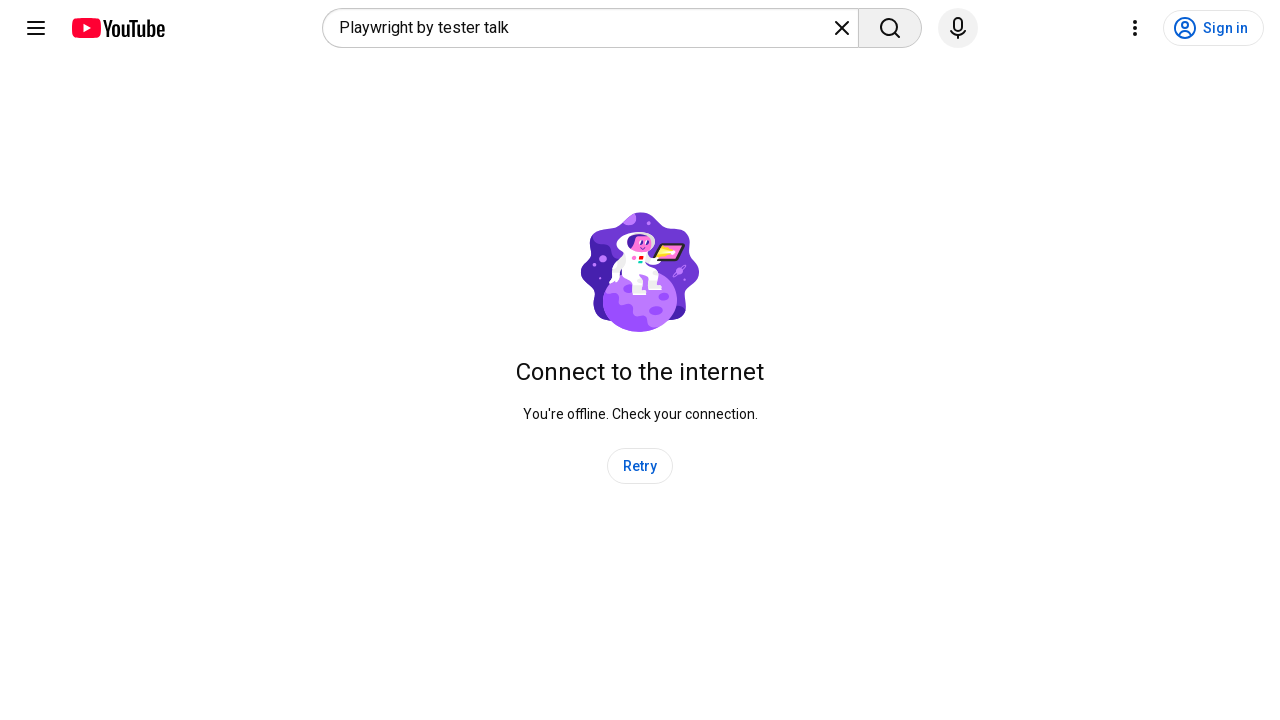